Interacts with an OpenStreetMap geocoding interface by clicking on the "show map bounds" button to display map position information

Starting URL: https://osm23-geocode.dista.ai/search.php?q=pune&polygon_geojson=1&viewbox=

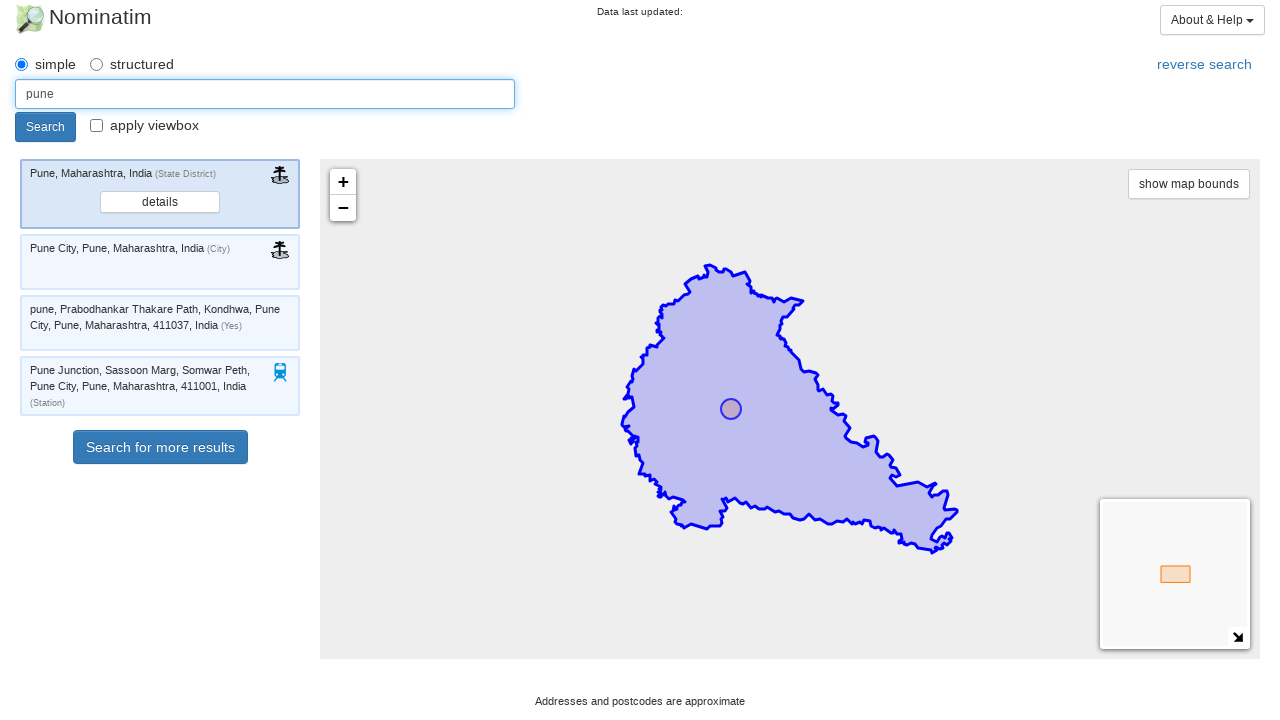

Clicked the 'show map bounds' button to display map position information at (1189, 184) on .my-custom-control.leaflet-bar.btn.btn-sm.btn-default.leaflet-control
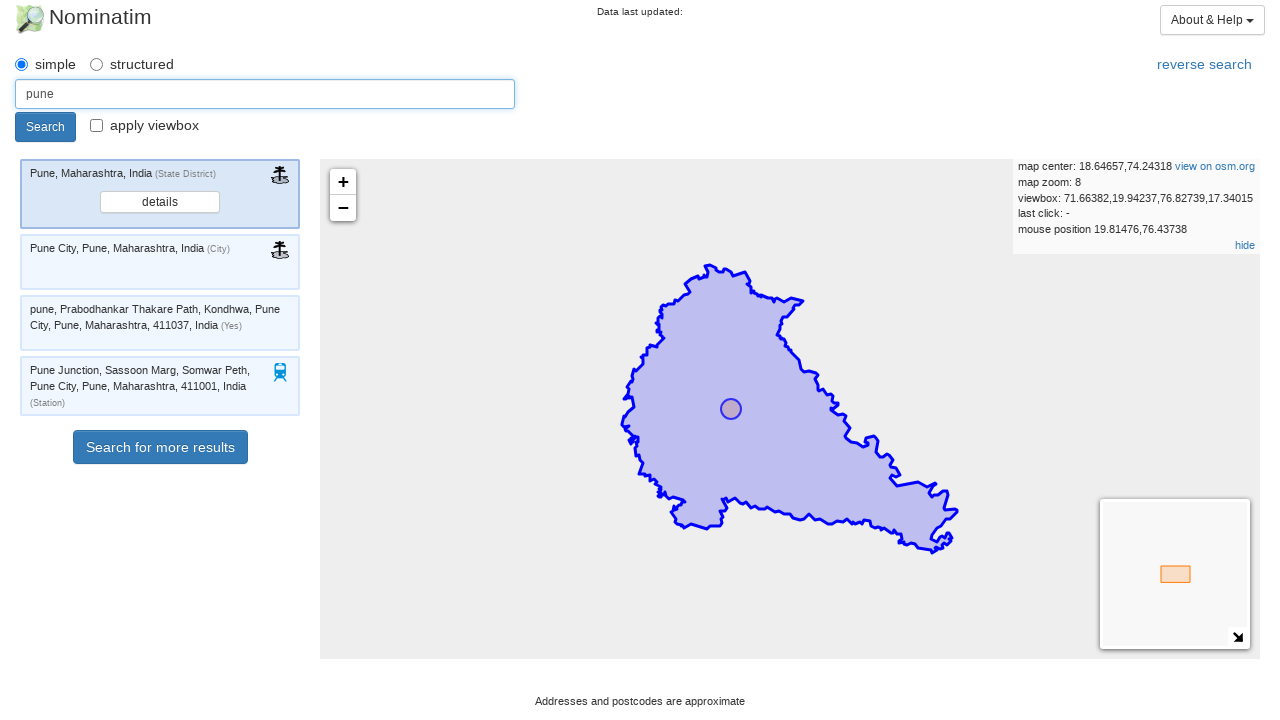

Map position information element loaded
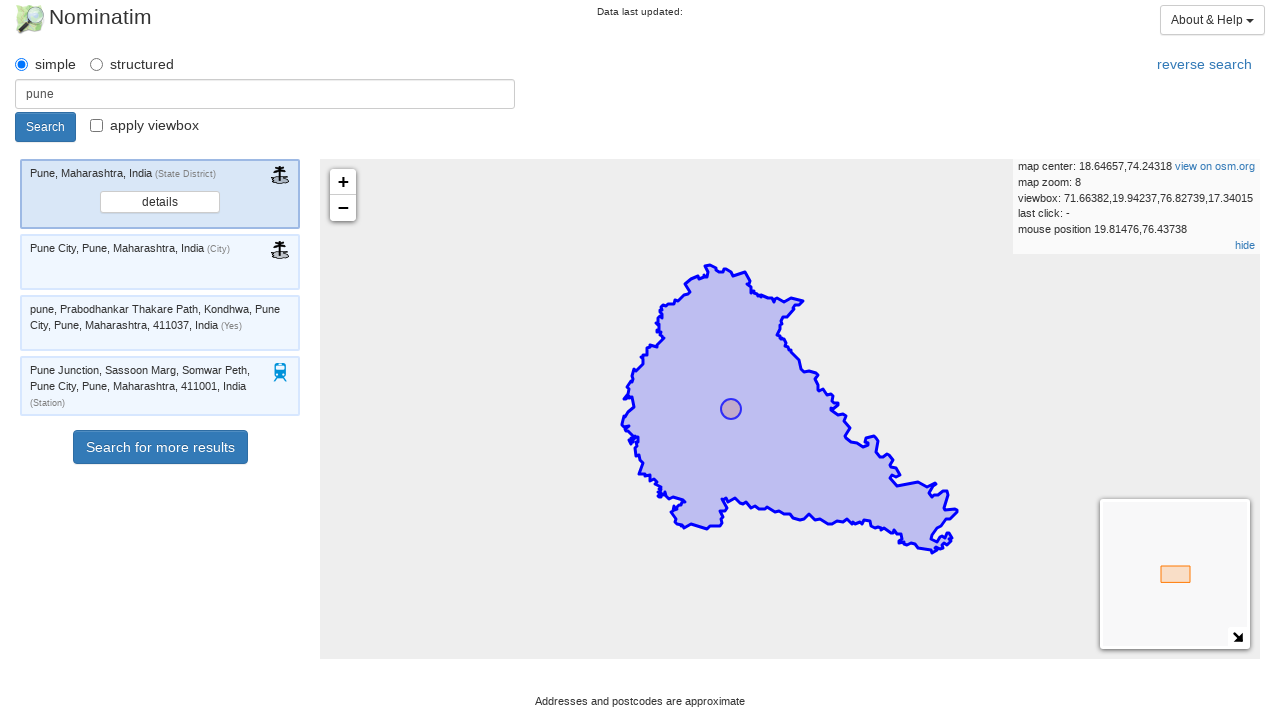

Retrieved map position text content containing viewbox information
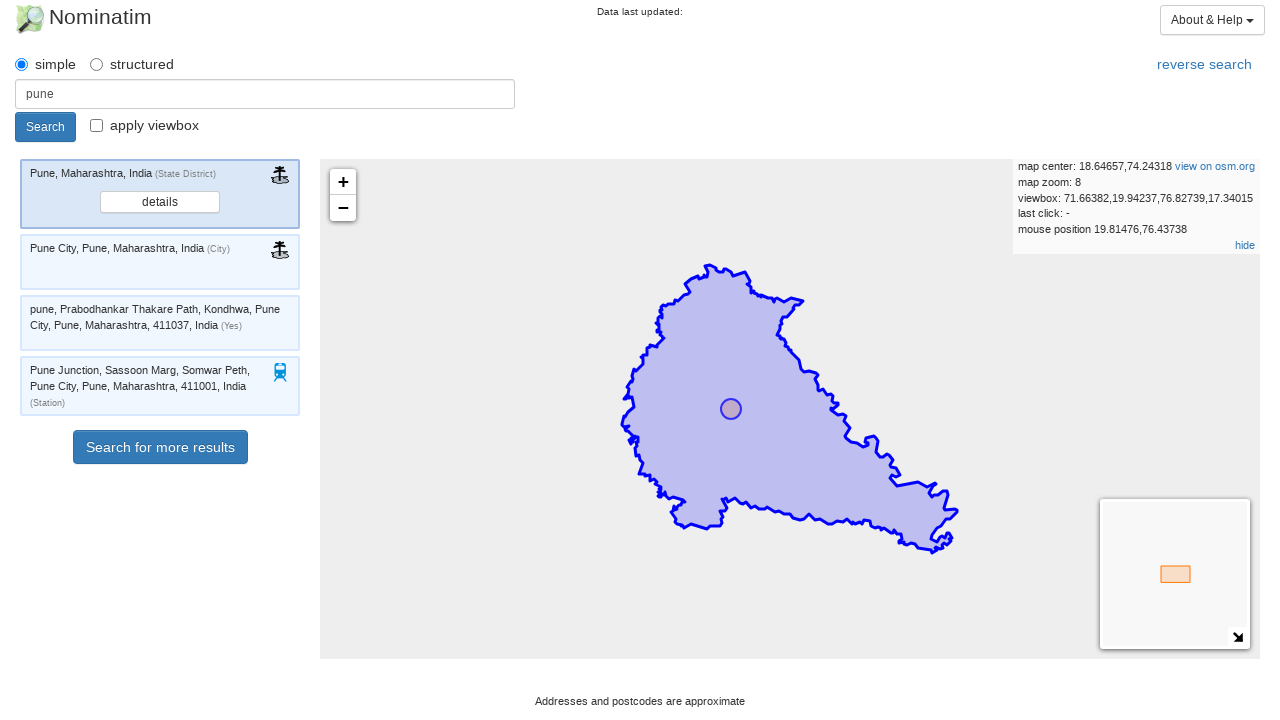

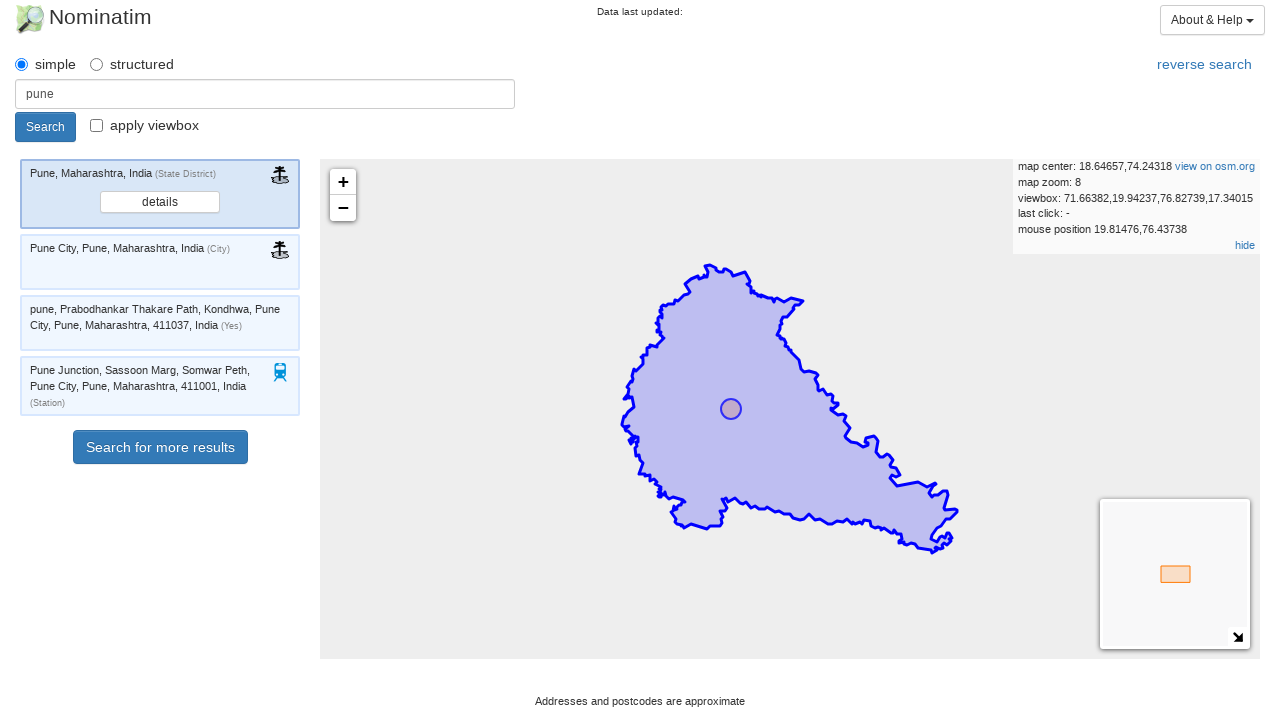